Navigates to the DevOps1 website and verifies that the section intro element is present on the page.

Starting URL: https://devops1.com.au/

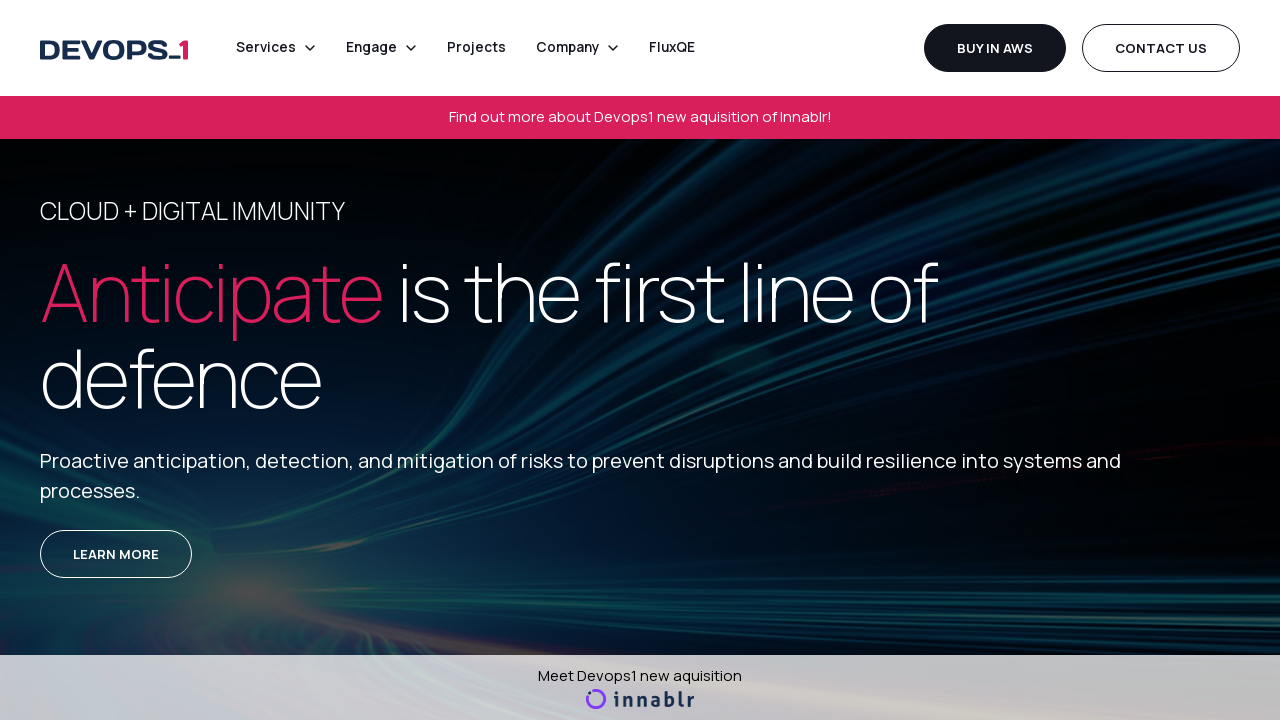

Navigated to DevOps1 website
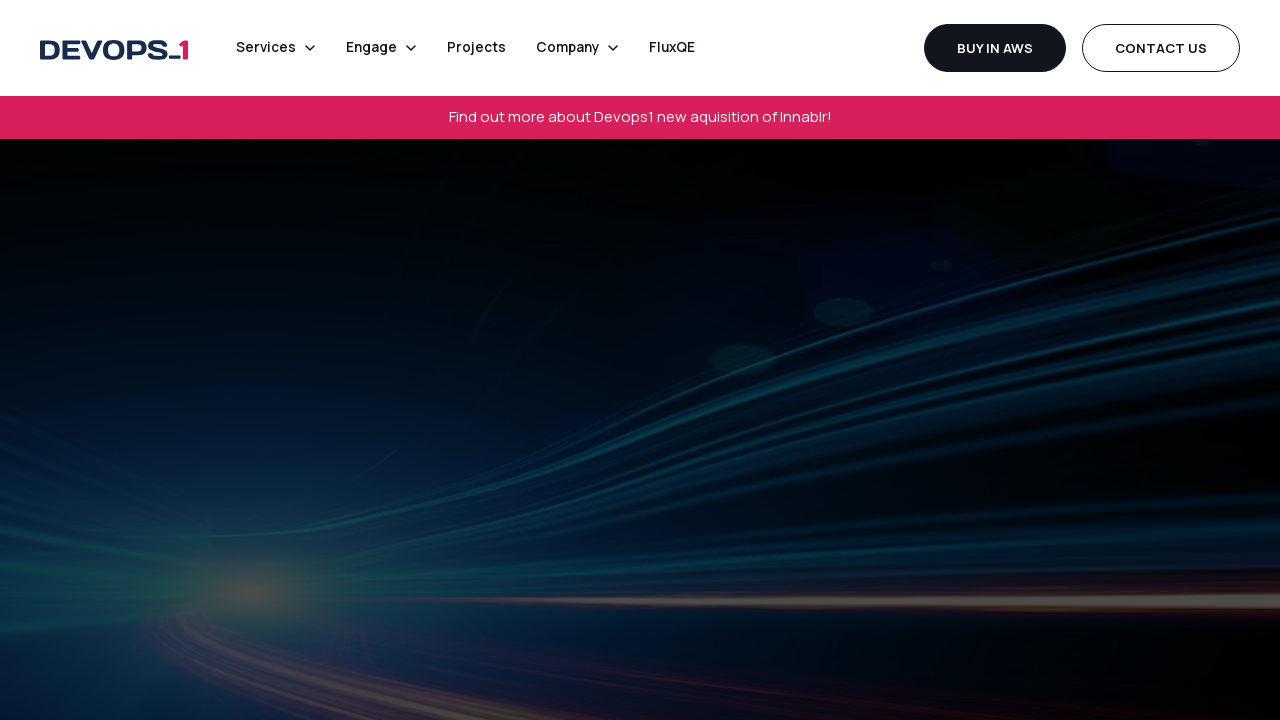

Section intro element is present on the page
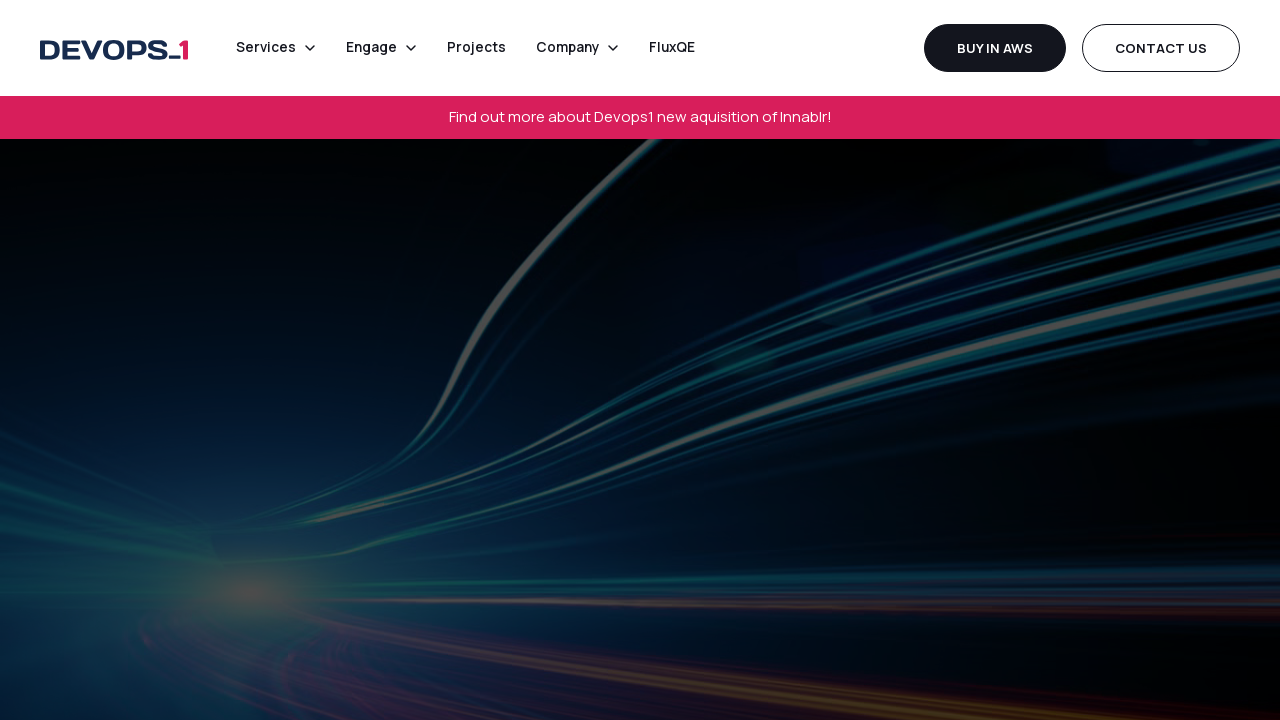

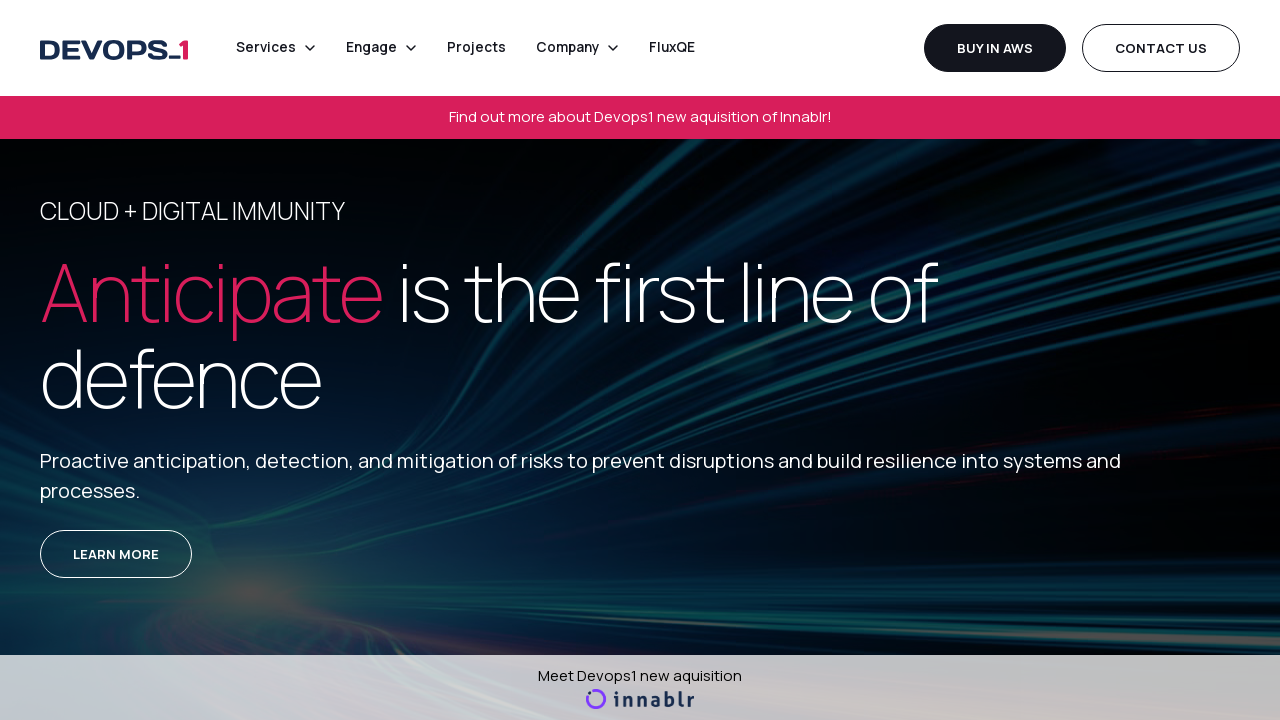